Tests accept and notify behavior by triggering a confirm alert, accepting it, and verifying the result

Starting URL: https://the-internet.herokuapp.com/javascript_alerts

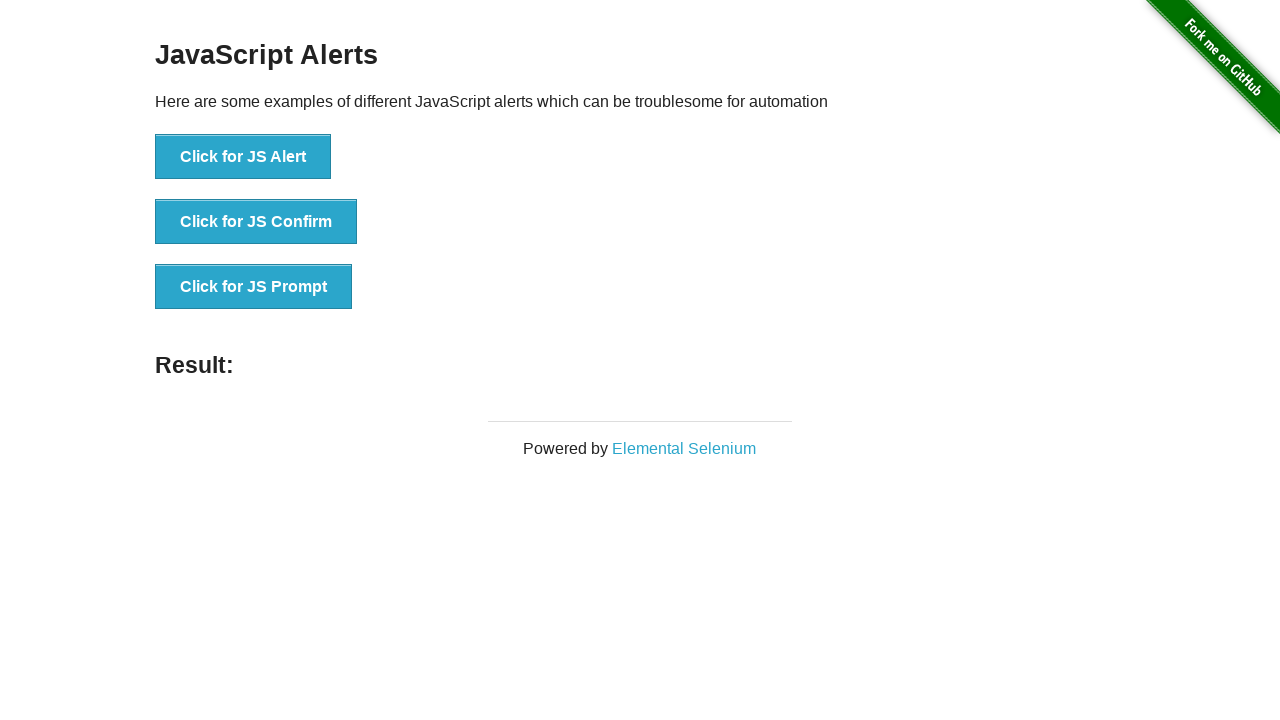

Set up dialog handler to accept confirm alerts
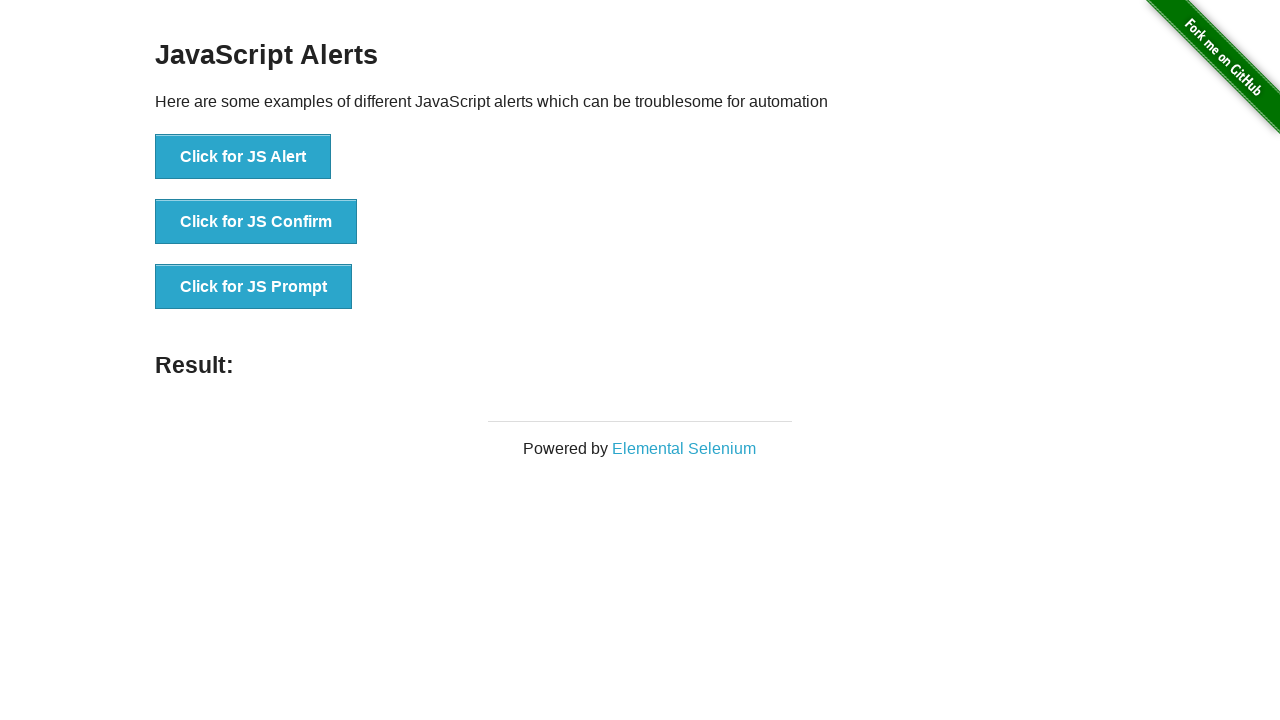

Clicked the confirm button to trigger alert at (256, 222) on button >> nth=1
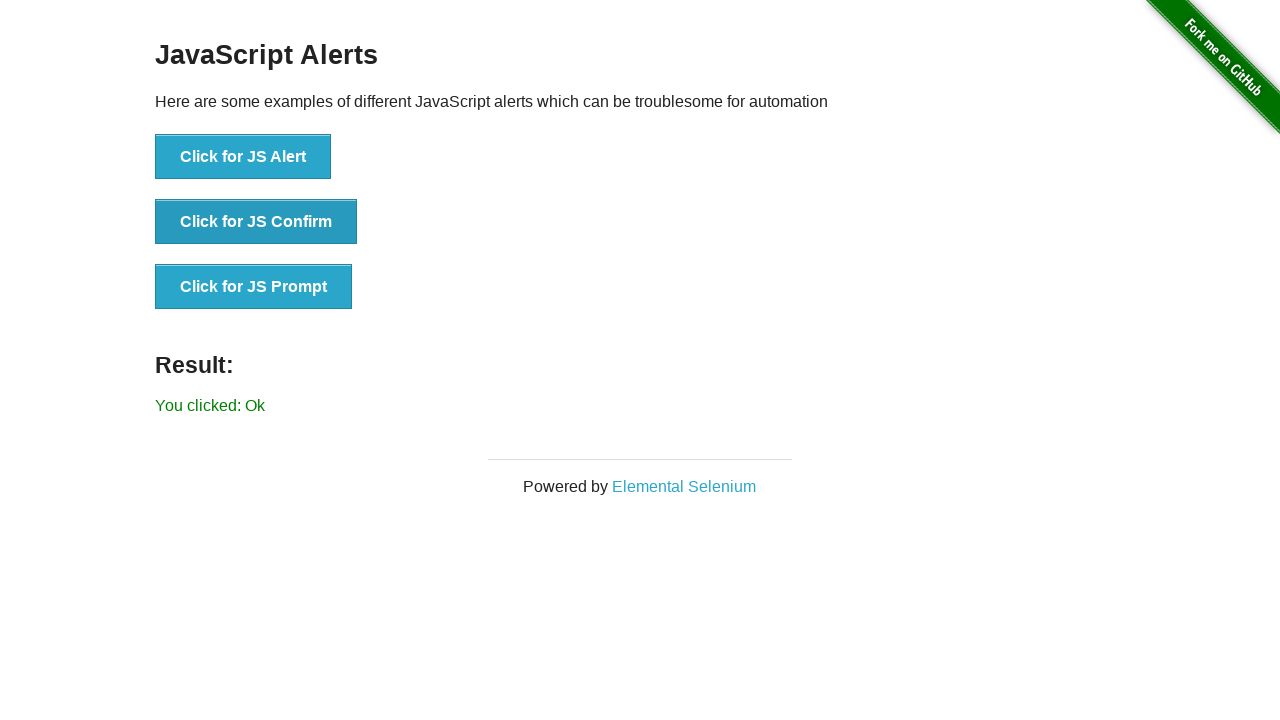

Retrieved result text from page
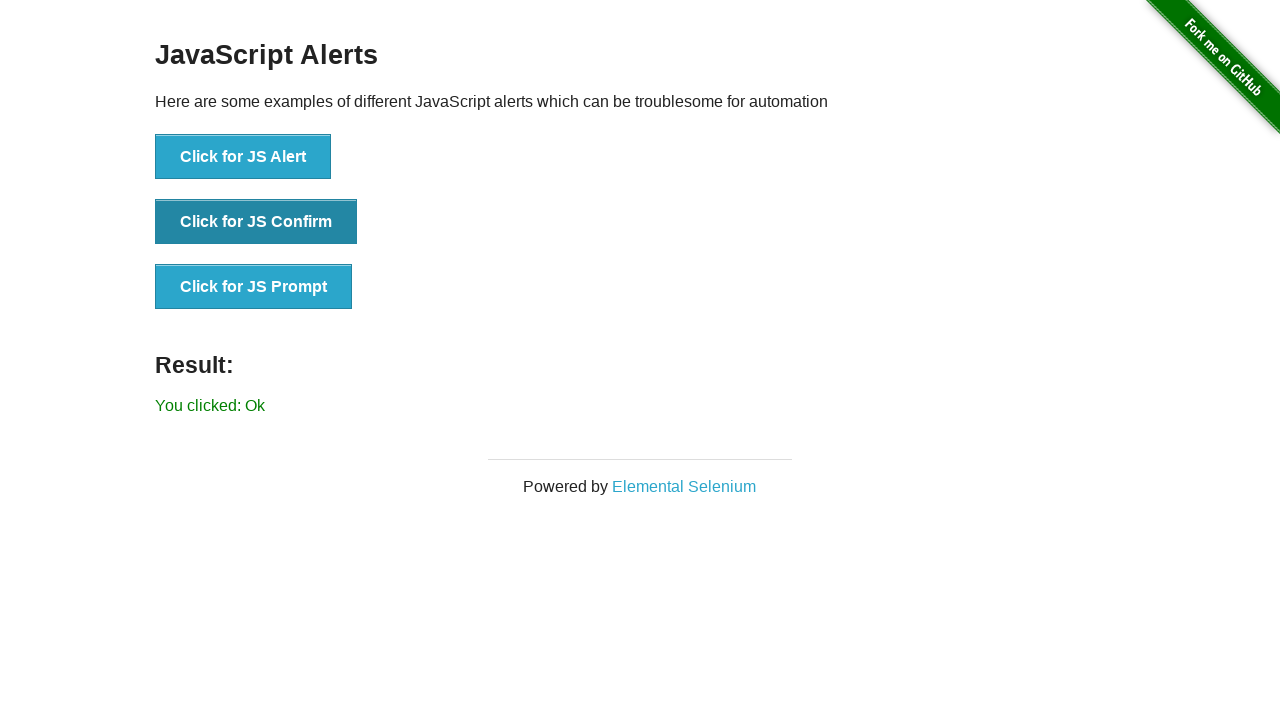

Verified result text shows 'You clicked: Ok' - alert was accepted
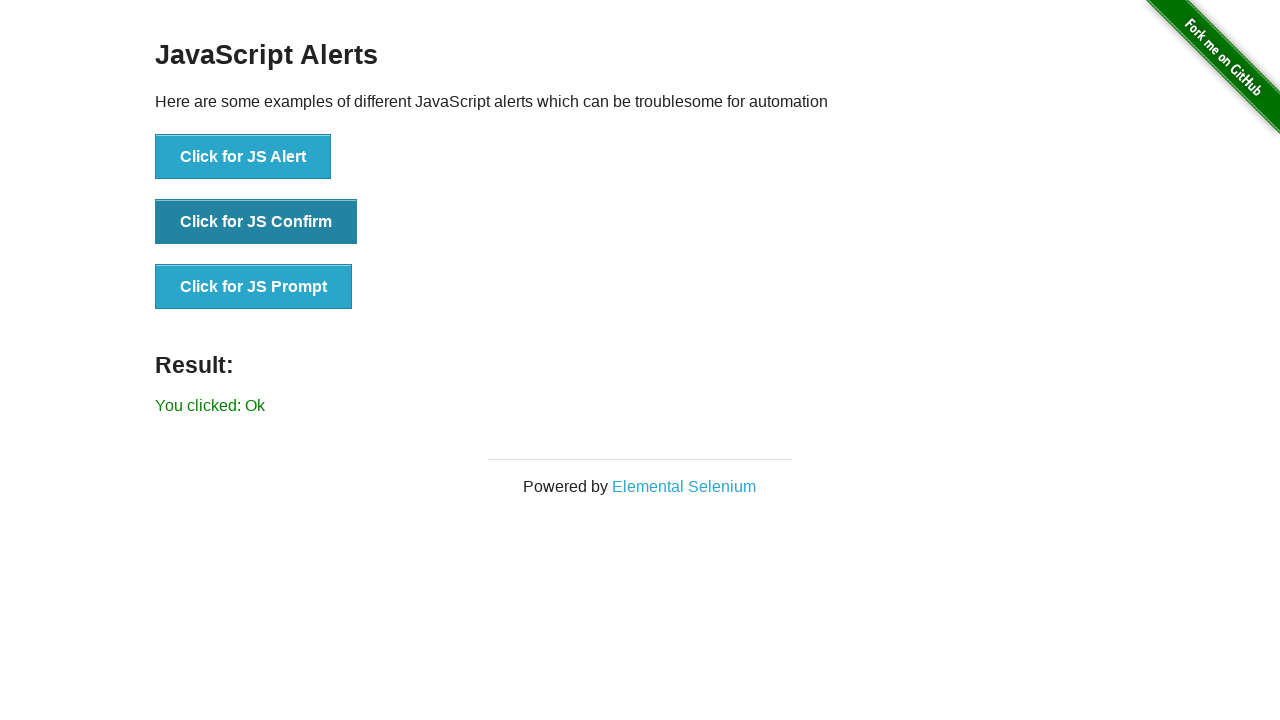

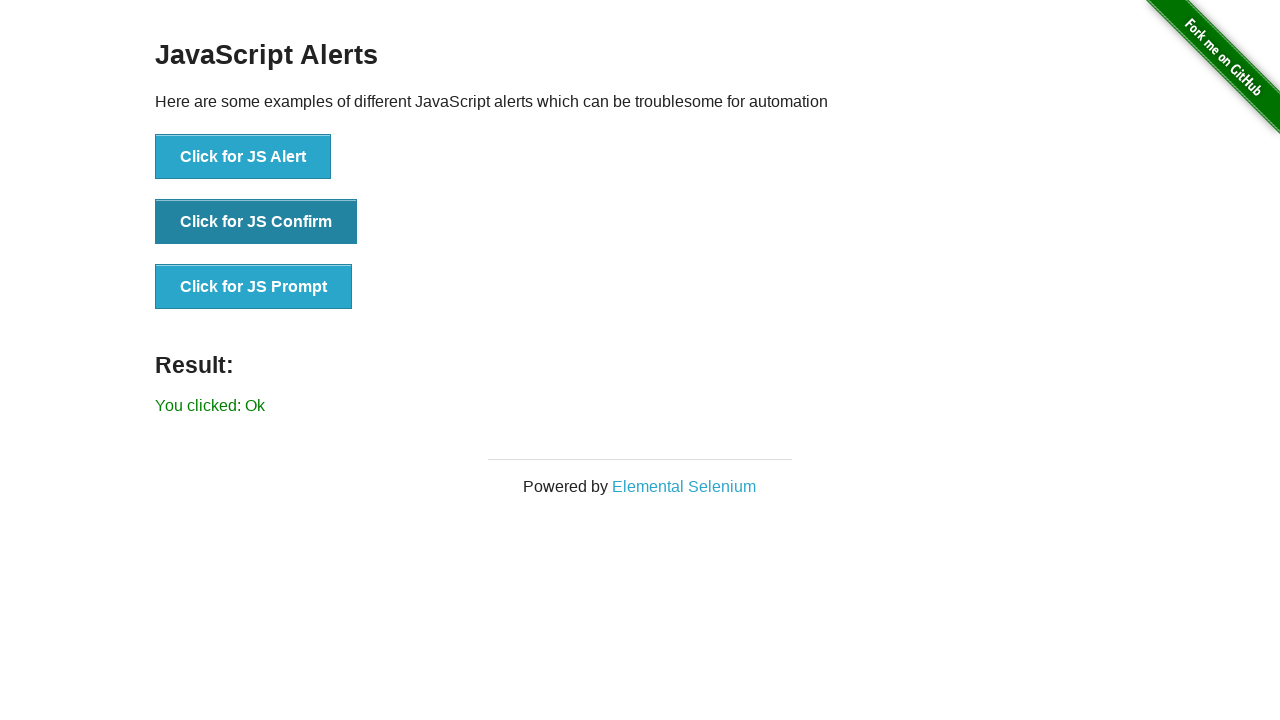